Tests that the category navigation menu on demoblaze.com is displayed correctly by verifying that all category links (CATEGORIES, Phones, Laptops, Monitors) are visible and enabled.

Starting URL: https://www.demoblaze.com/

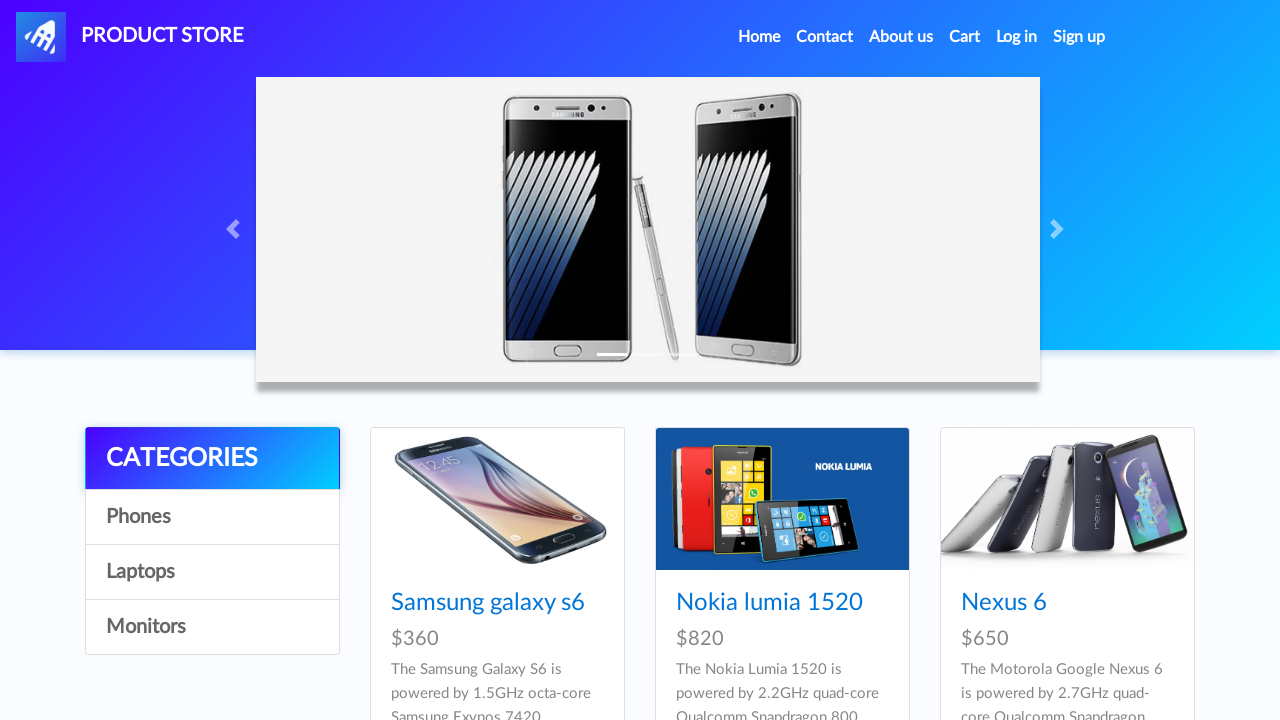

Waited for category list to load
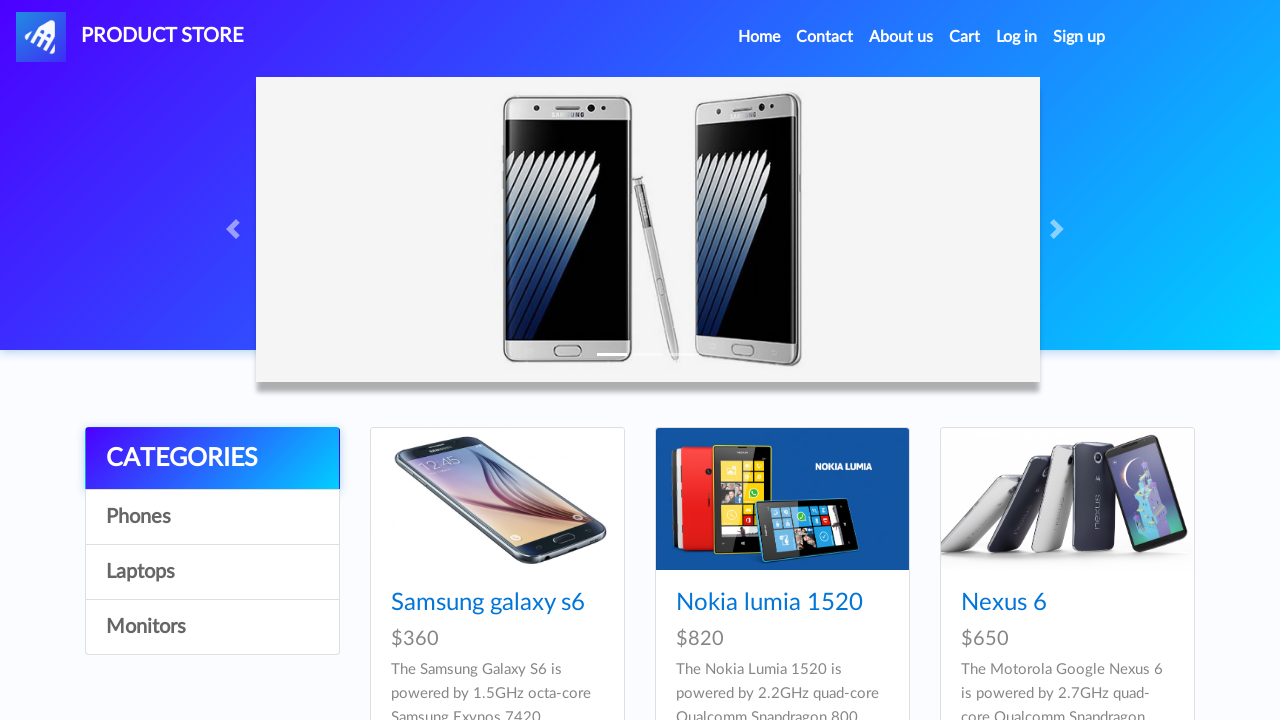

Retrieved all category elements from the list
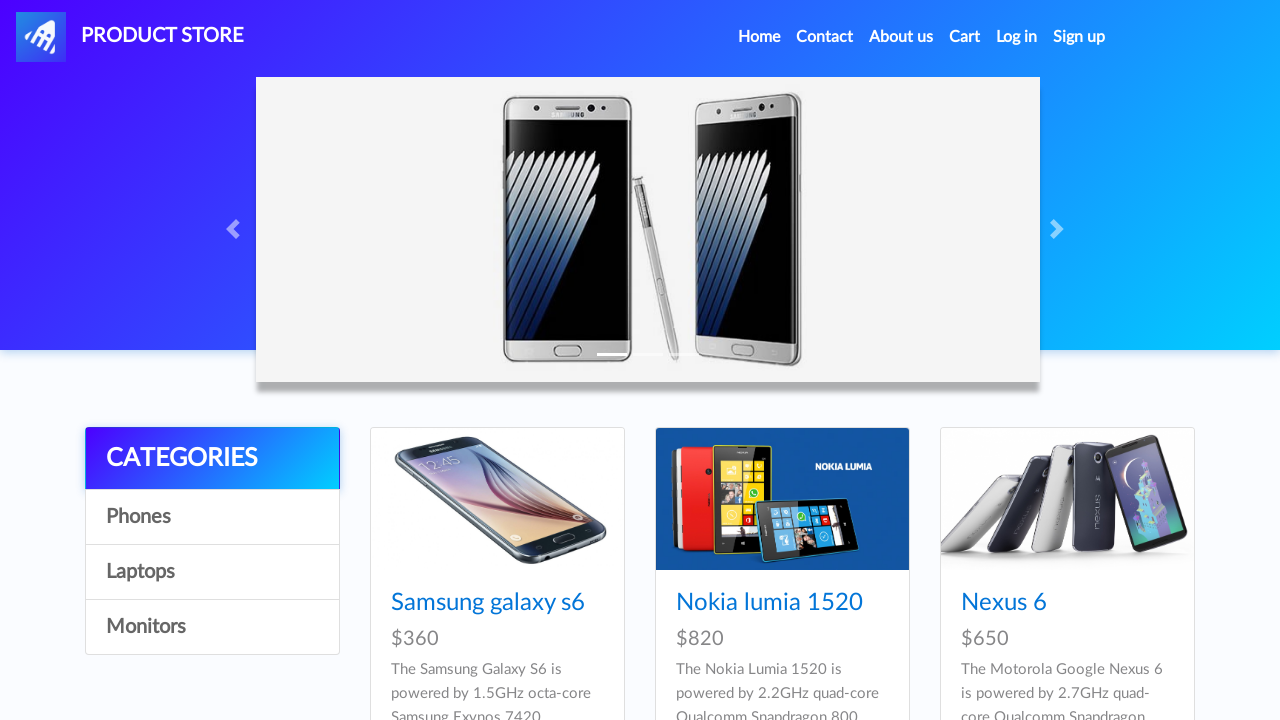

Verified category 'CATEGORIES' is visible
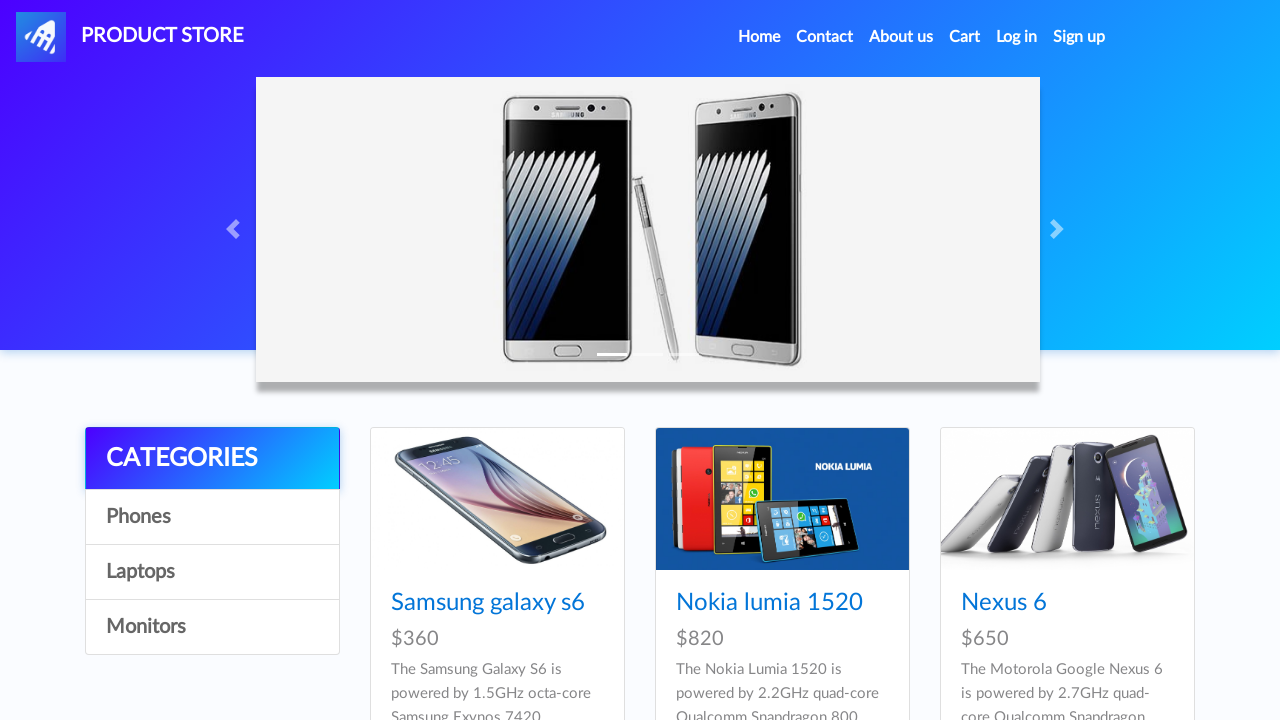

Confirmed category text matches expected value 'CATEGORIES'
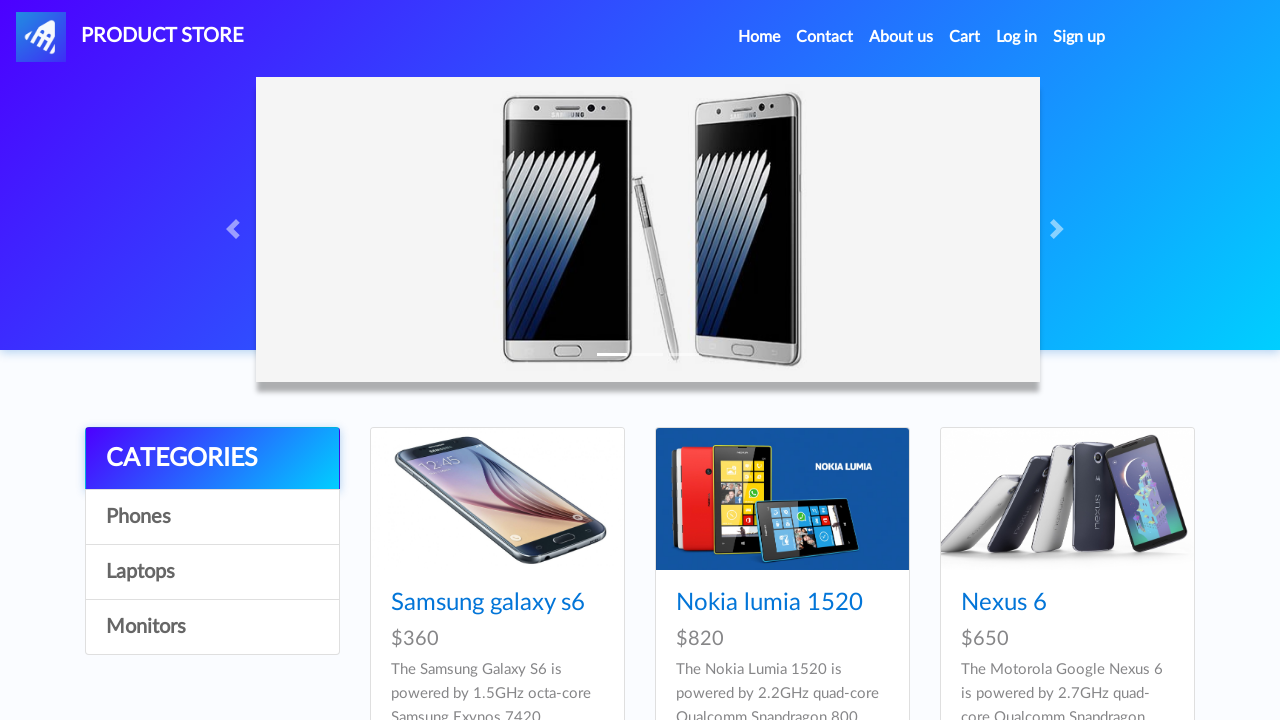

Verified category 'Phones' is visible
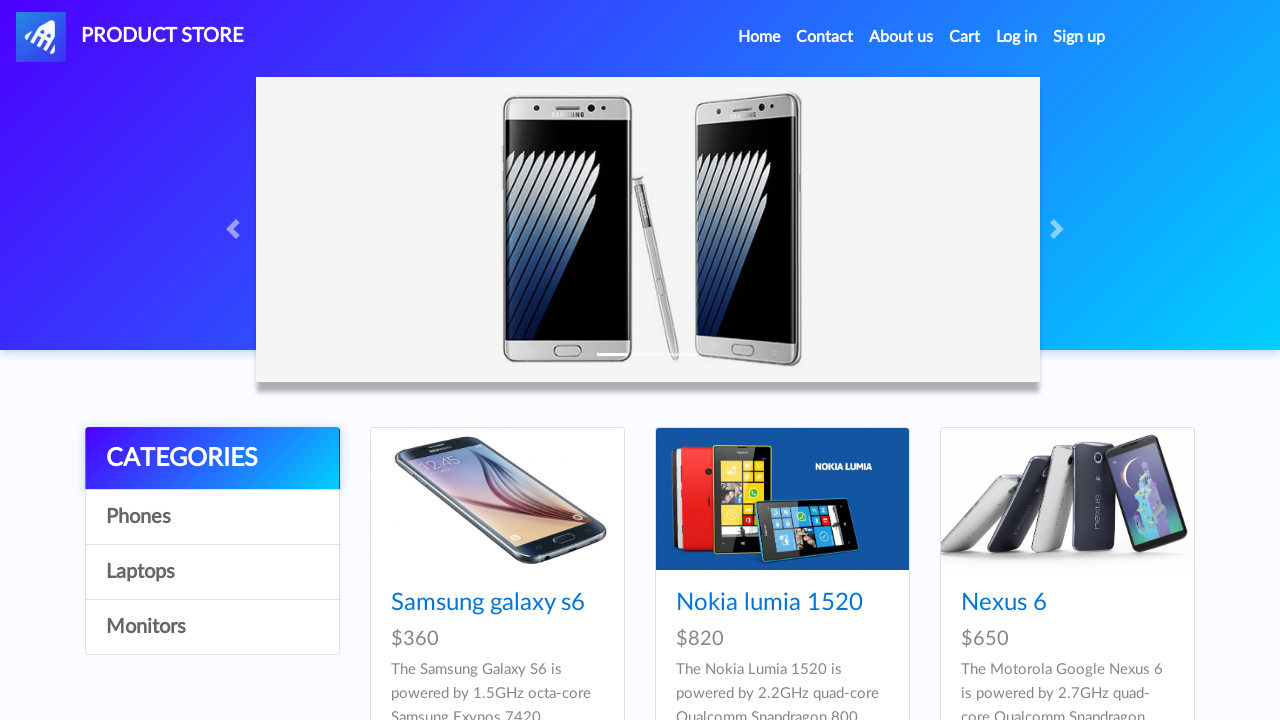

Confirmed category text matches expected value 'Phones'
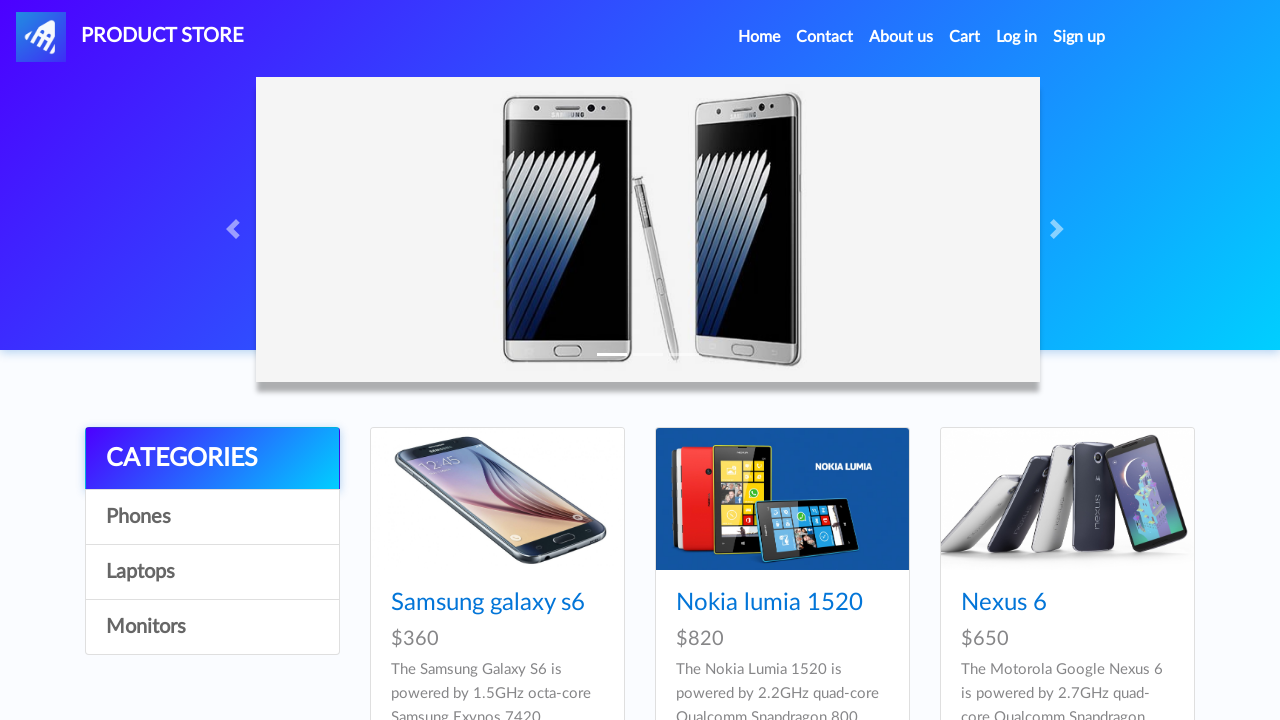

Verified category 'Laptops' is visible
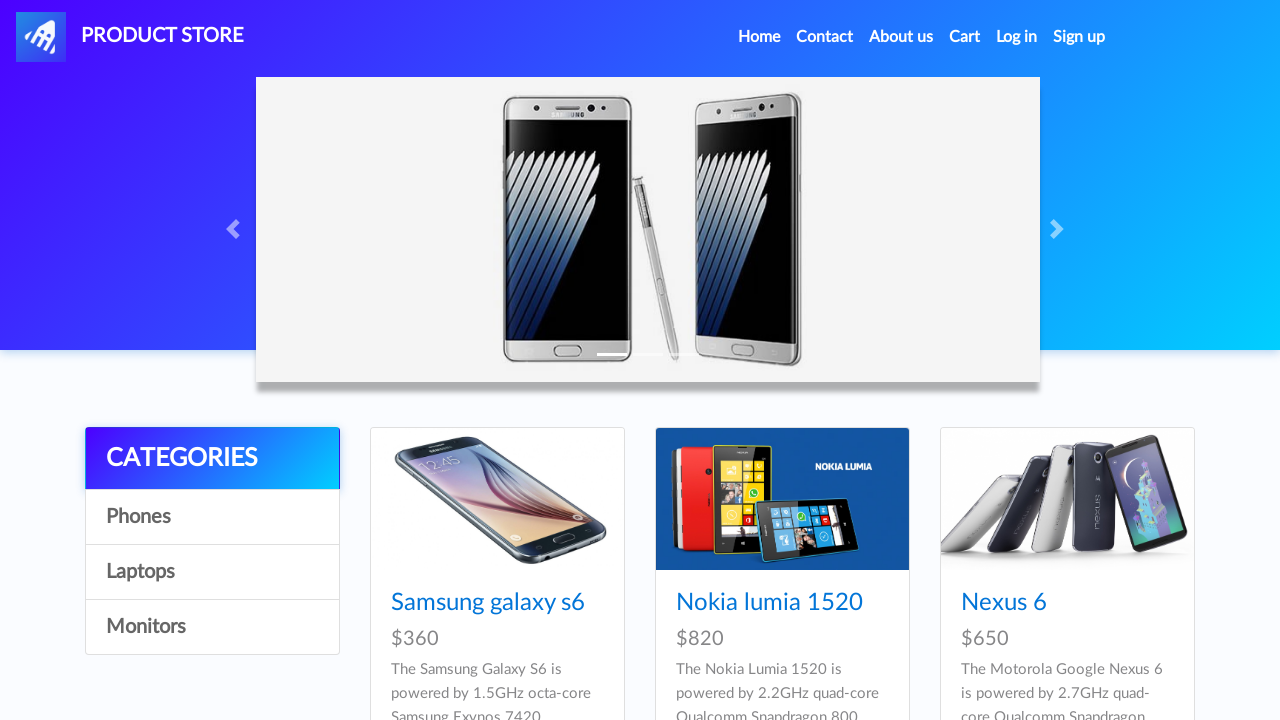

Confirmed category text matches expected value 'Laptops'
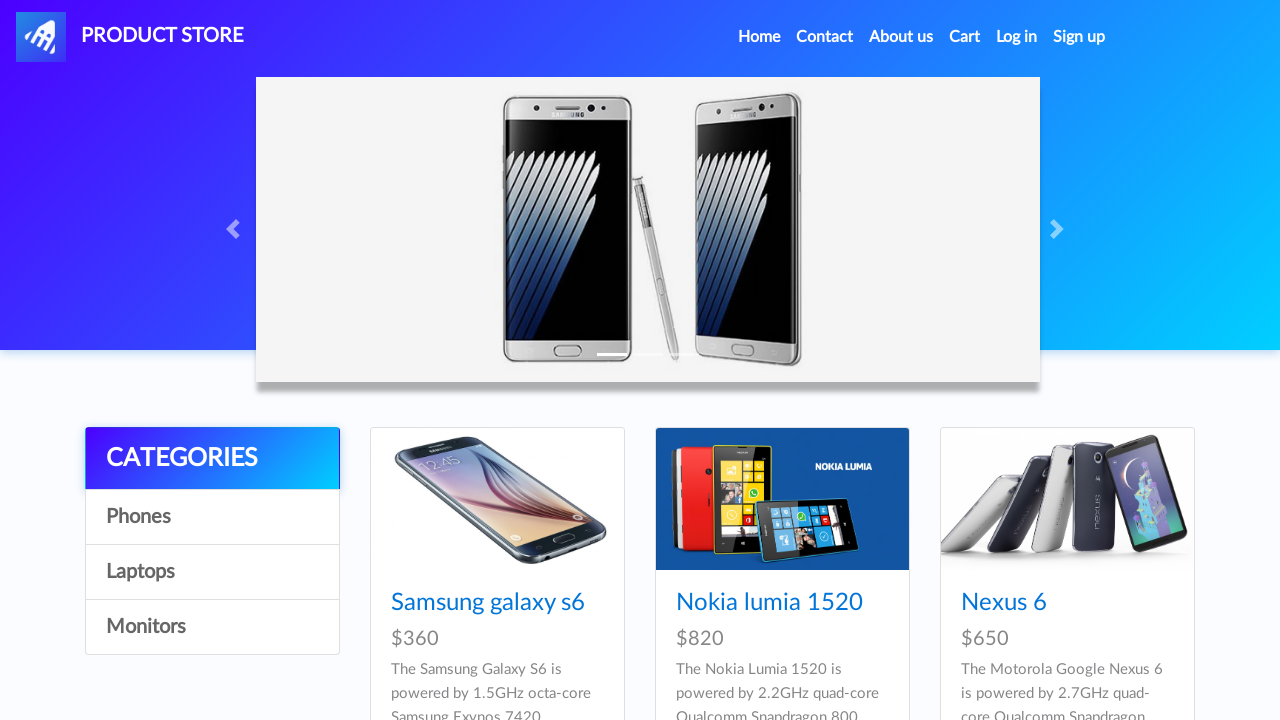

Verified category 'Monitors' is visible
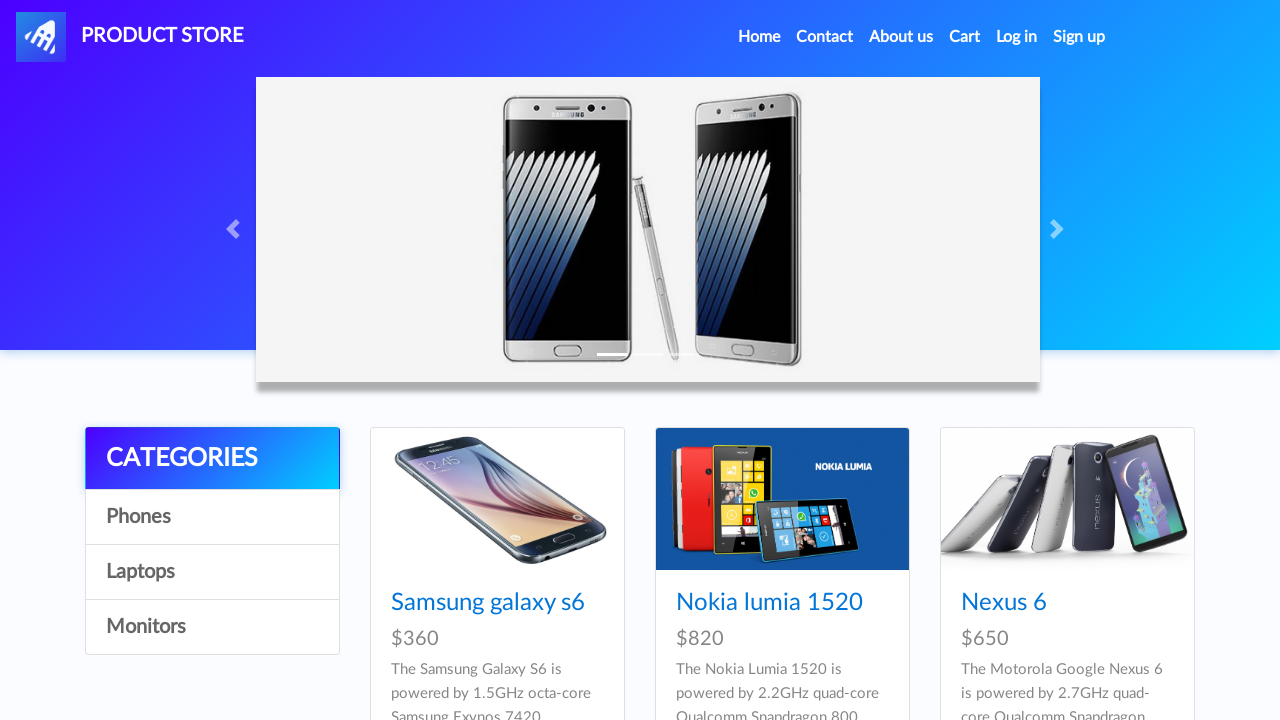

Confirmed category text matches expected value 'Monitors'
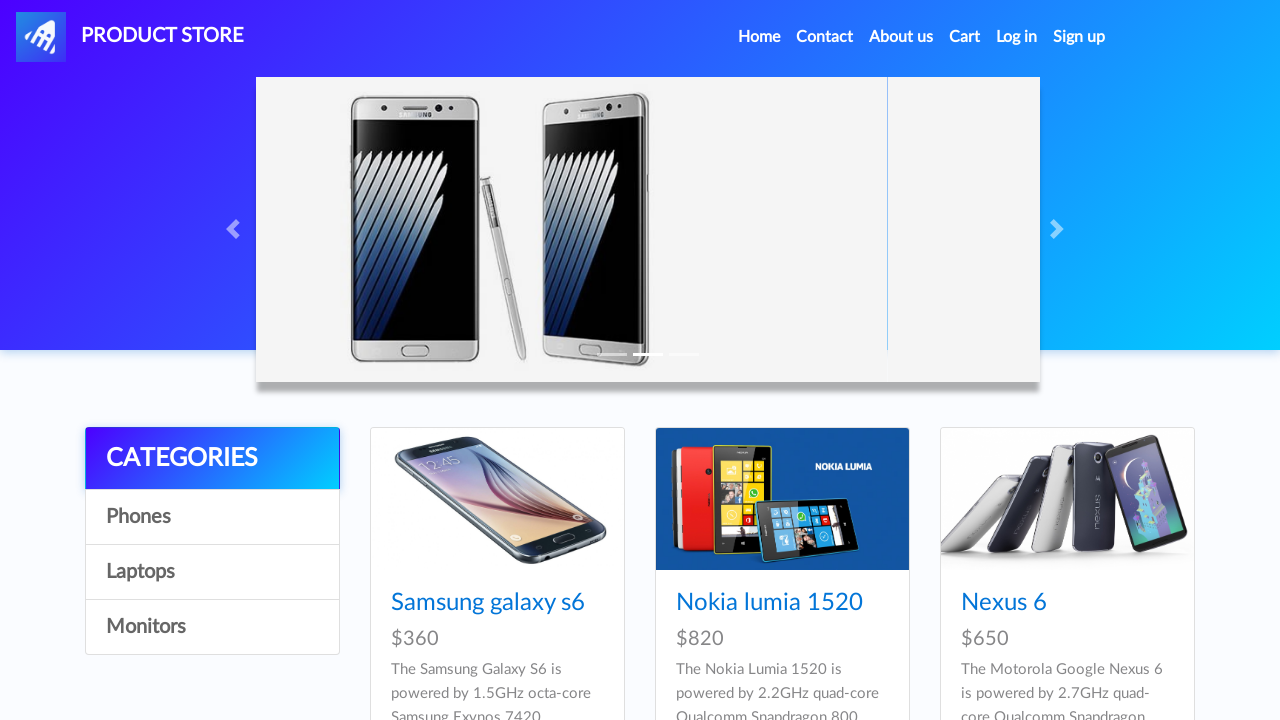

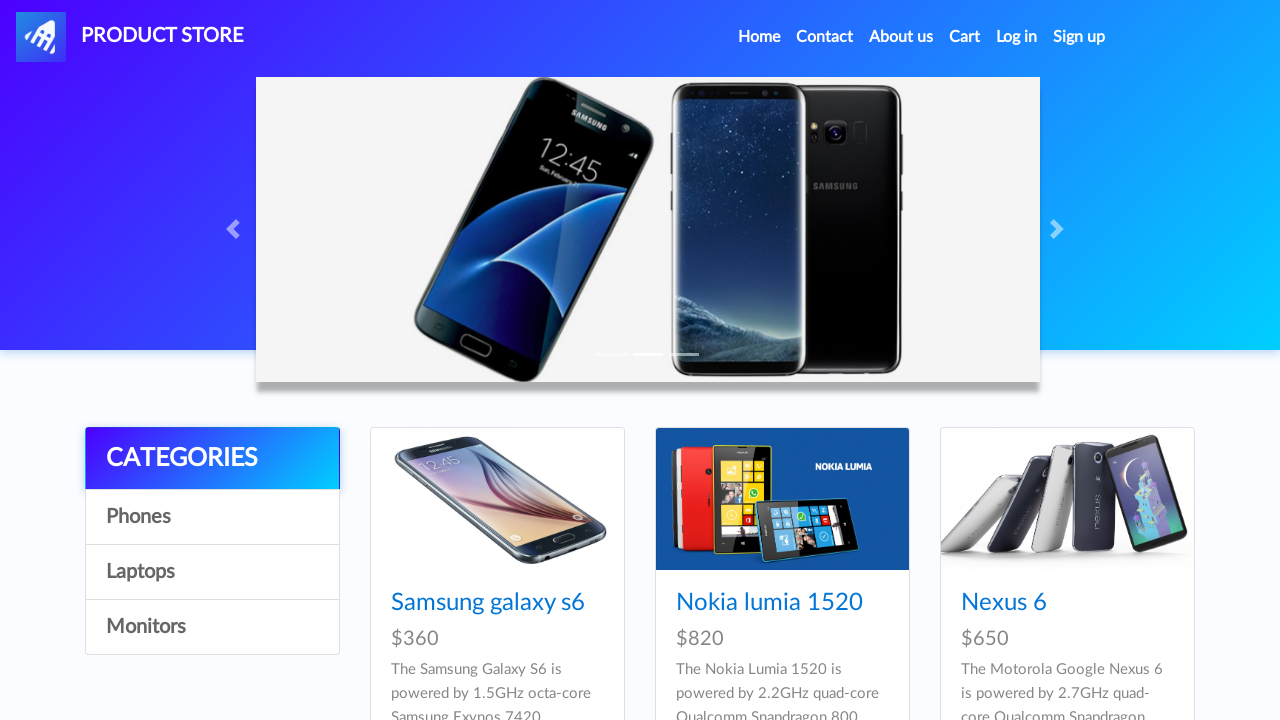